Tests JavaScript confirmation alert handling by clicking a button to trigger a confirmation dialog, accepting it, and verifying the result message is displayed on the page.

Starting URL: http://the-internet.herokuapp.com/javascript_alerts

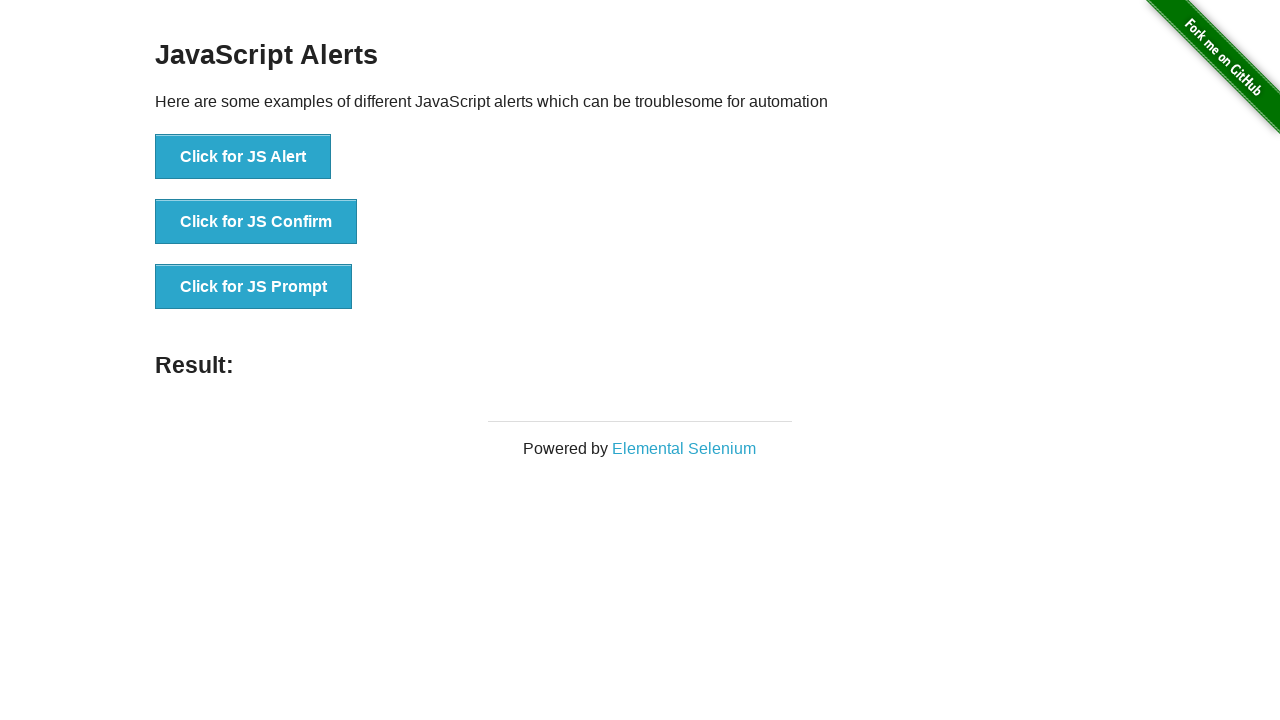

Set up dialog handler to accept confirmation alerts
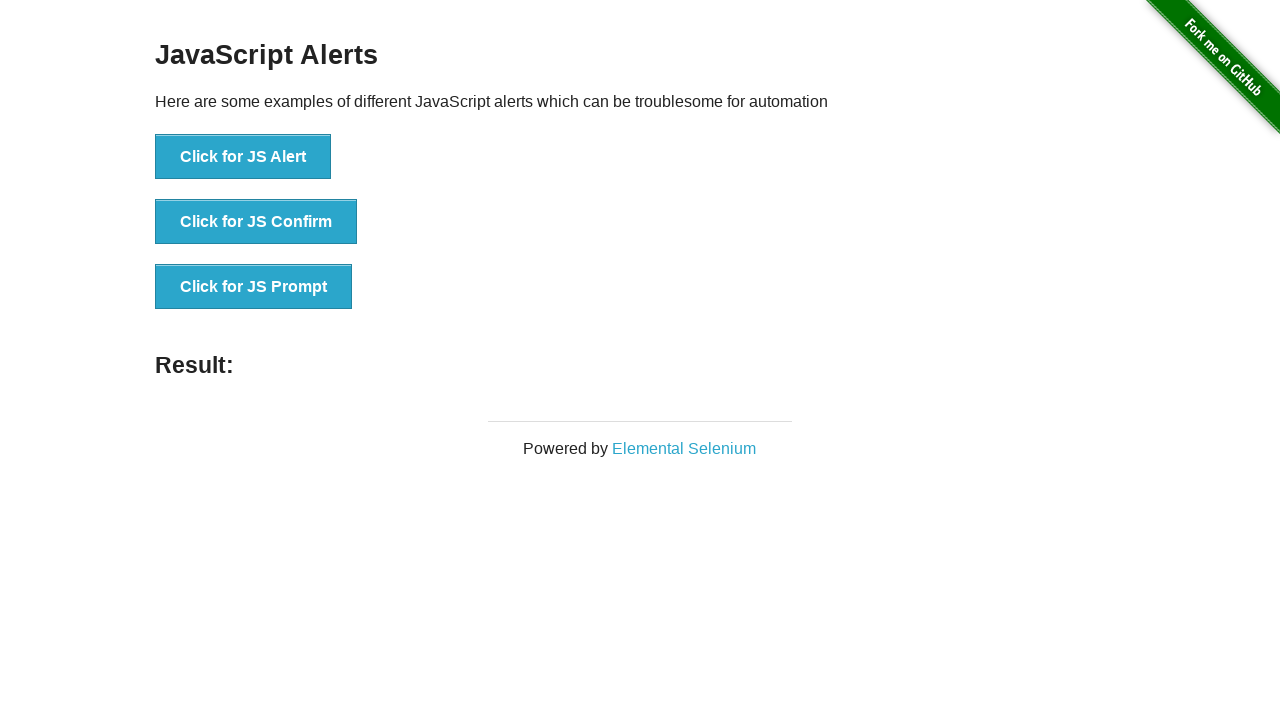

Clicked the second button to trigger JavaScript confirmation alert at (256, 222) on button >> nth=1
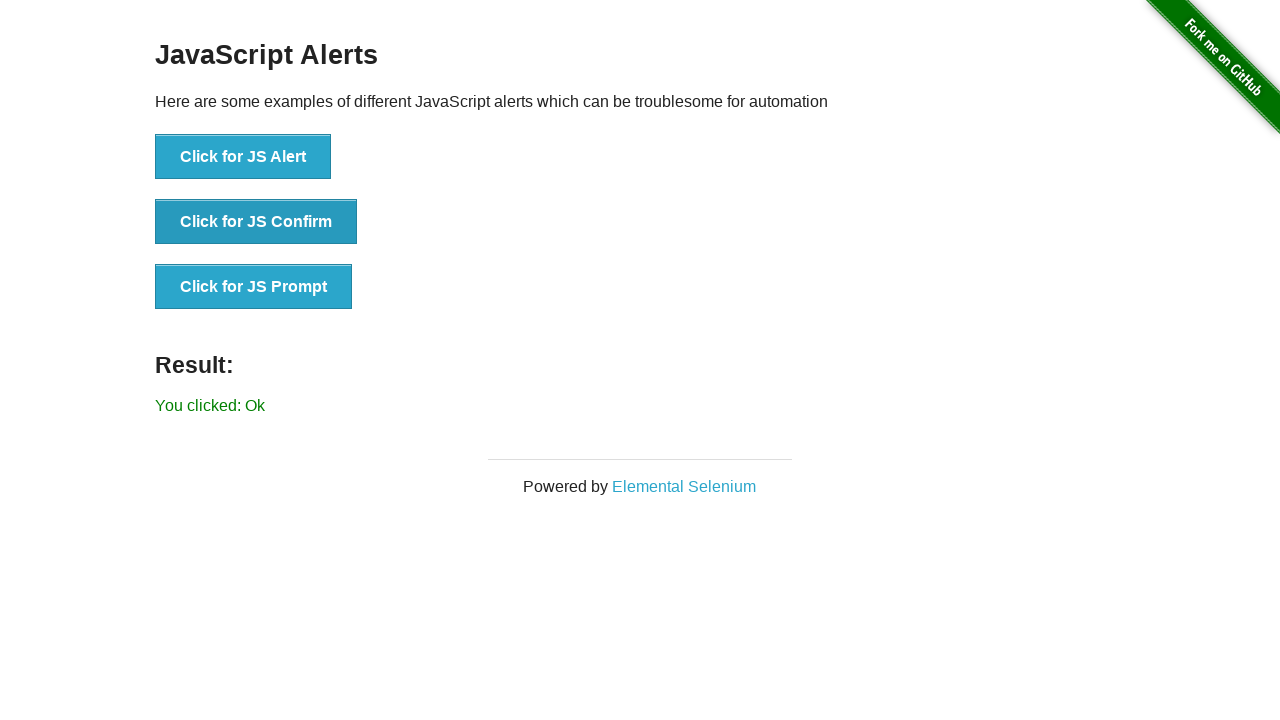

Result message element loaded after accepting confirmation
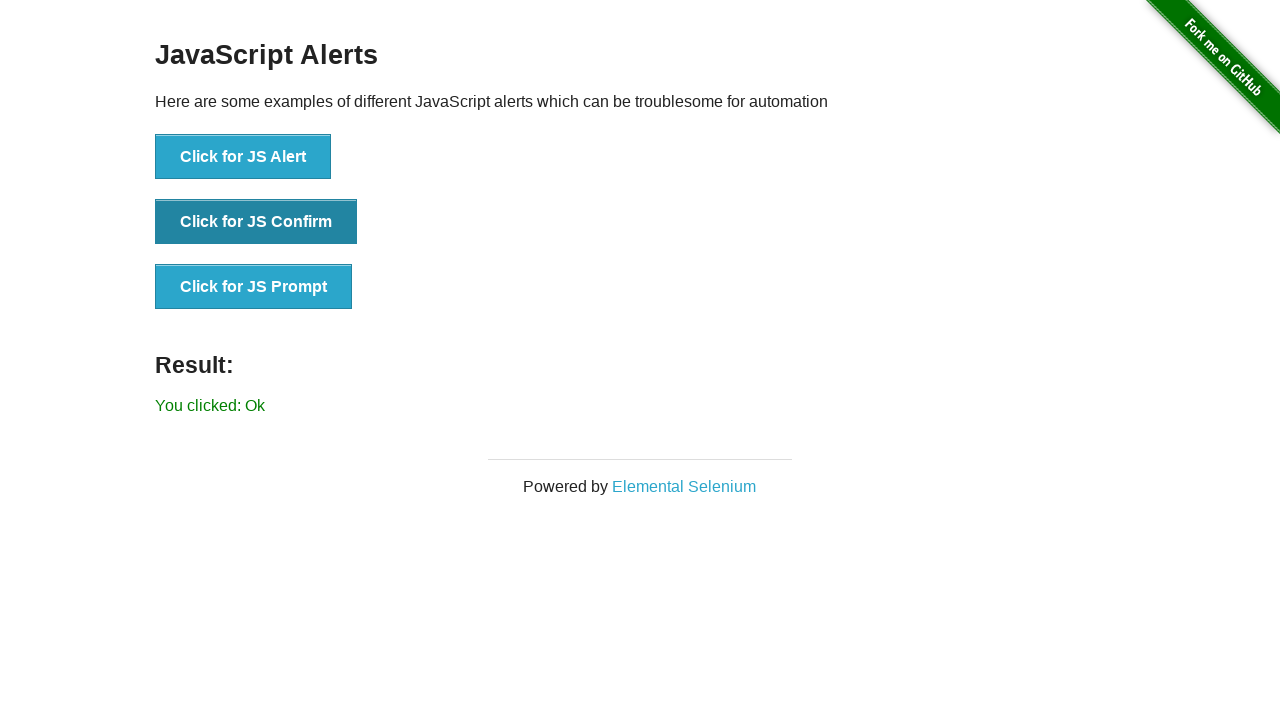

Retrieved result text from the page
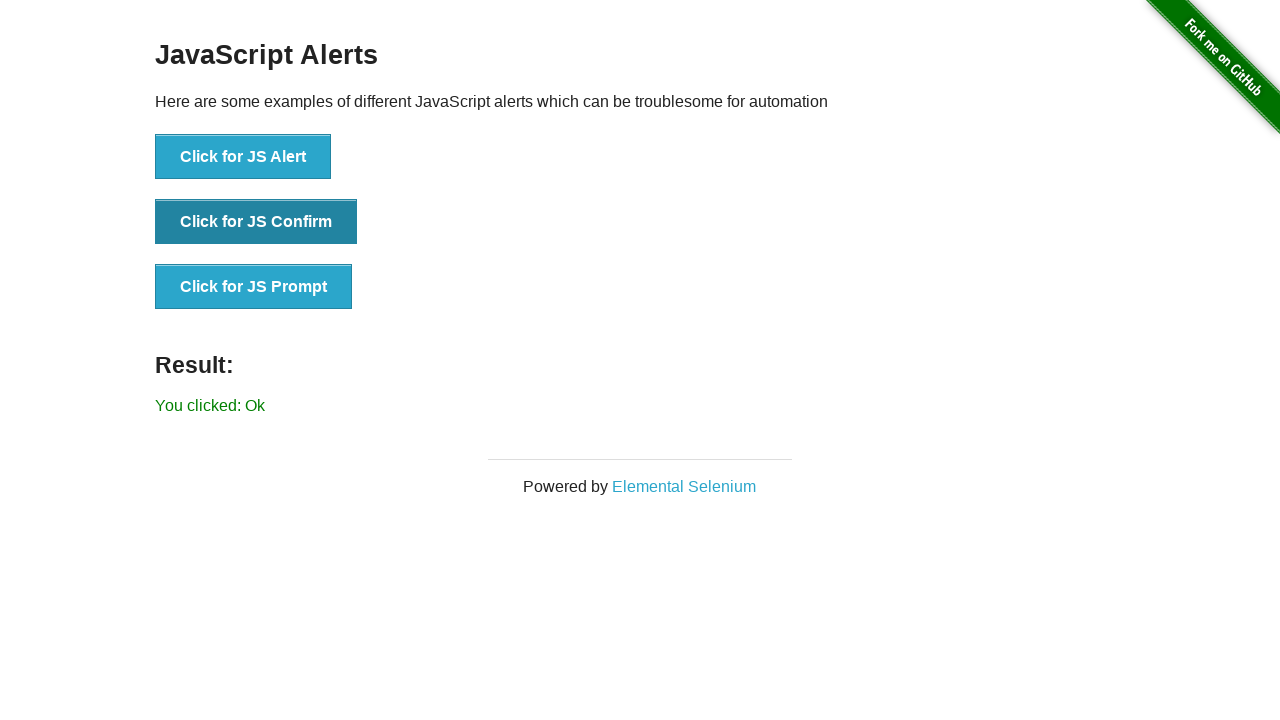

Verified result text is 'You clicked: Ok'
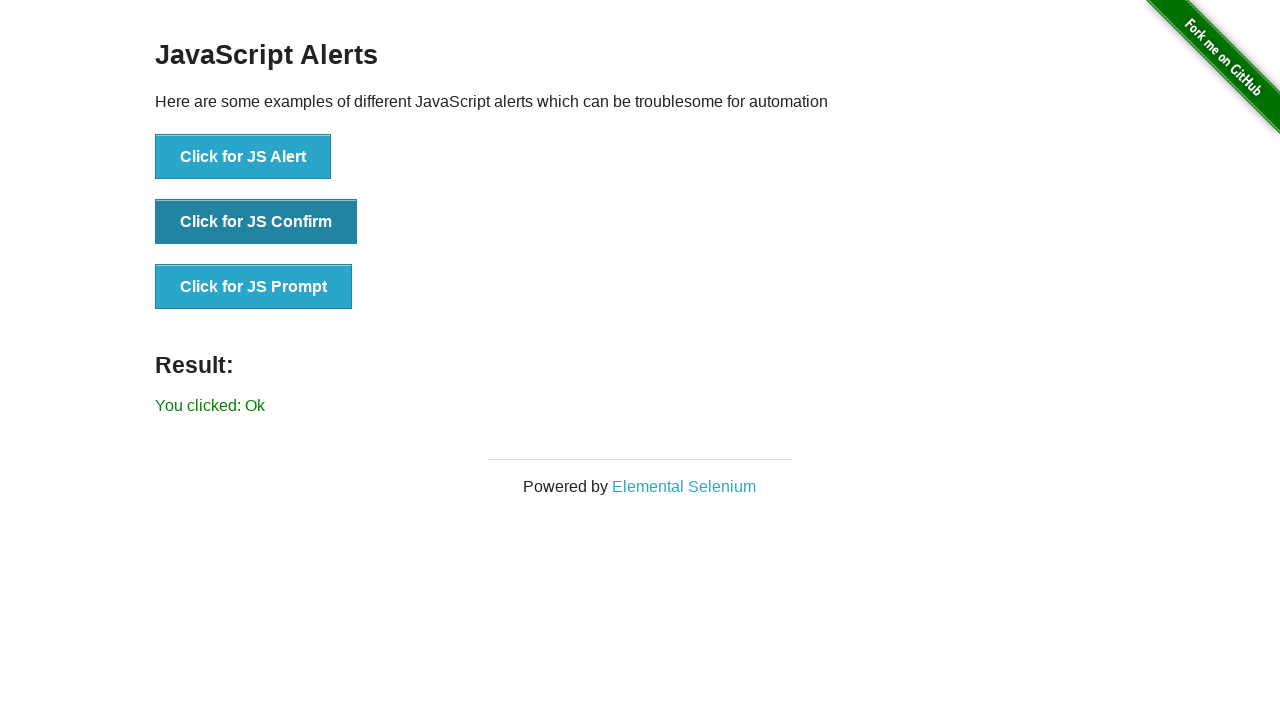

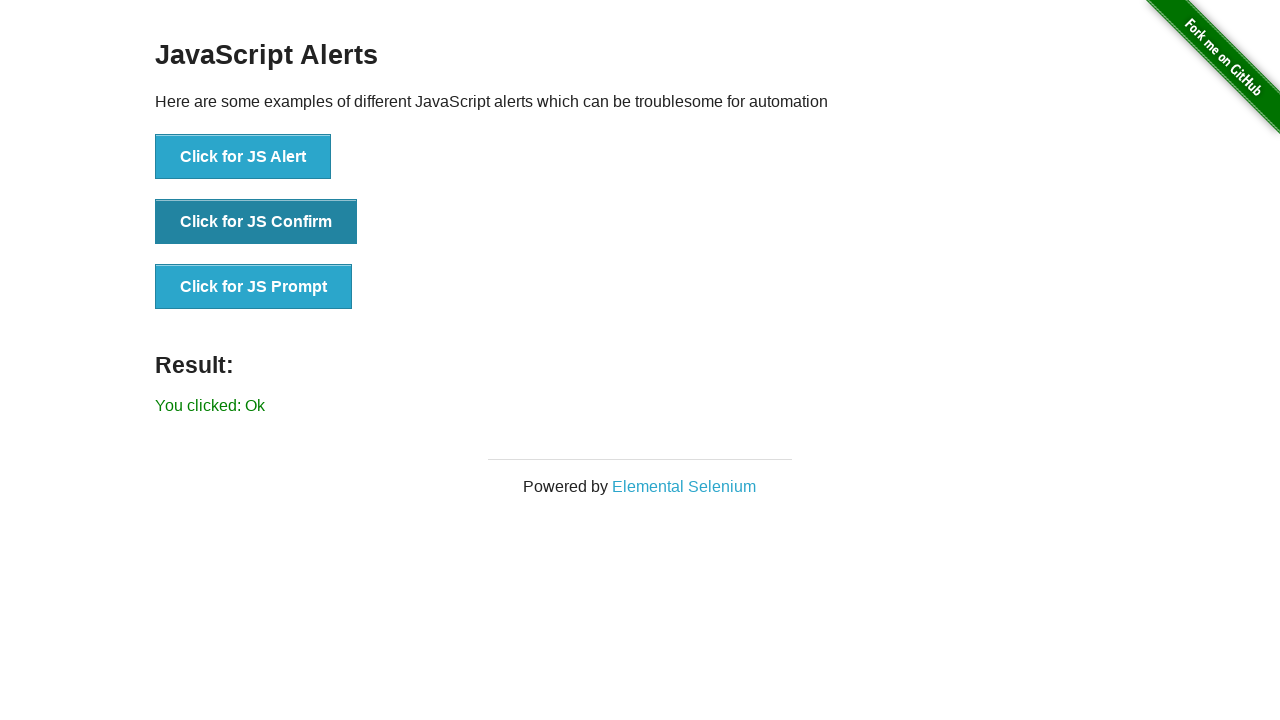